Tests checking and then unchecking all items to clear their completed state

Starting URL: https://demo.playwright.dev/todomvc

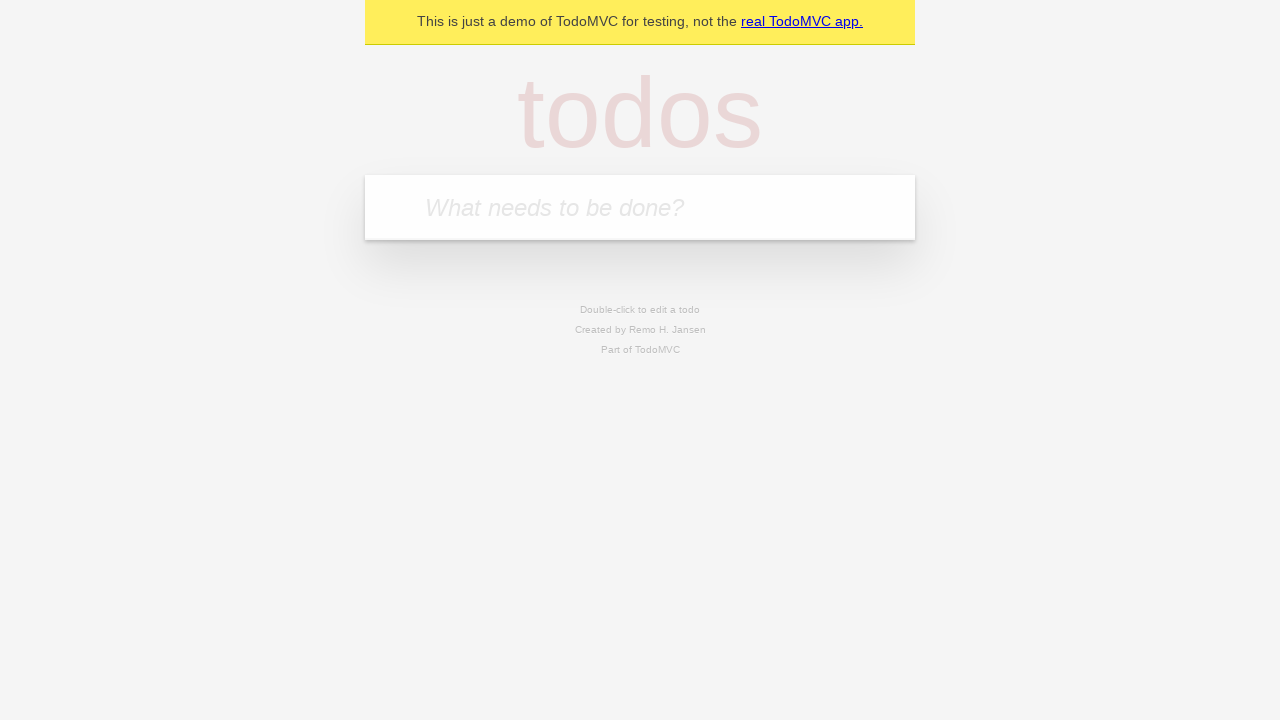

Filled todo input with 'buy some cheese' on internal:attr=[placeholder="What needs to be done?"i]
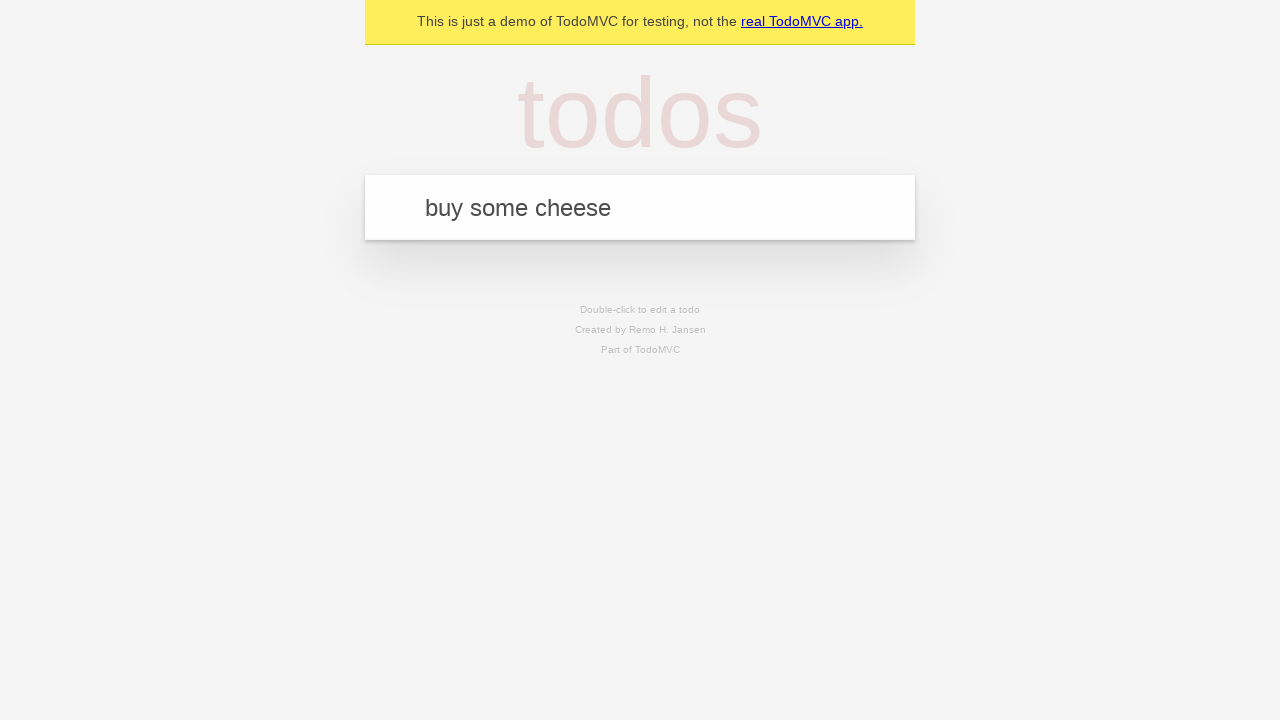

Pressed Enter to add first todo on internal:attr=[placeholder="What needs to be done?"i]
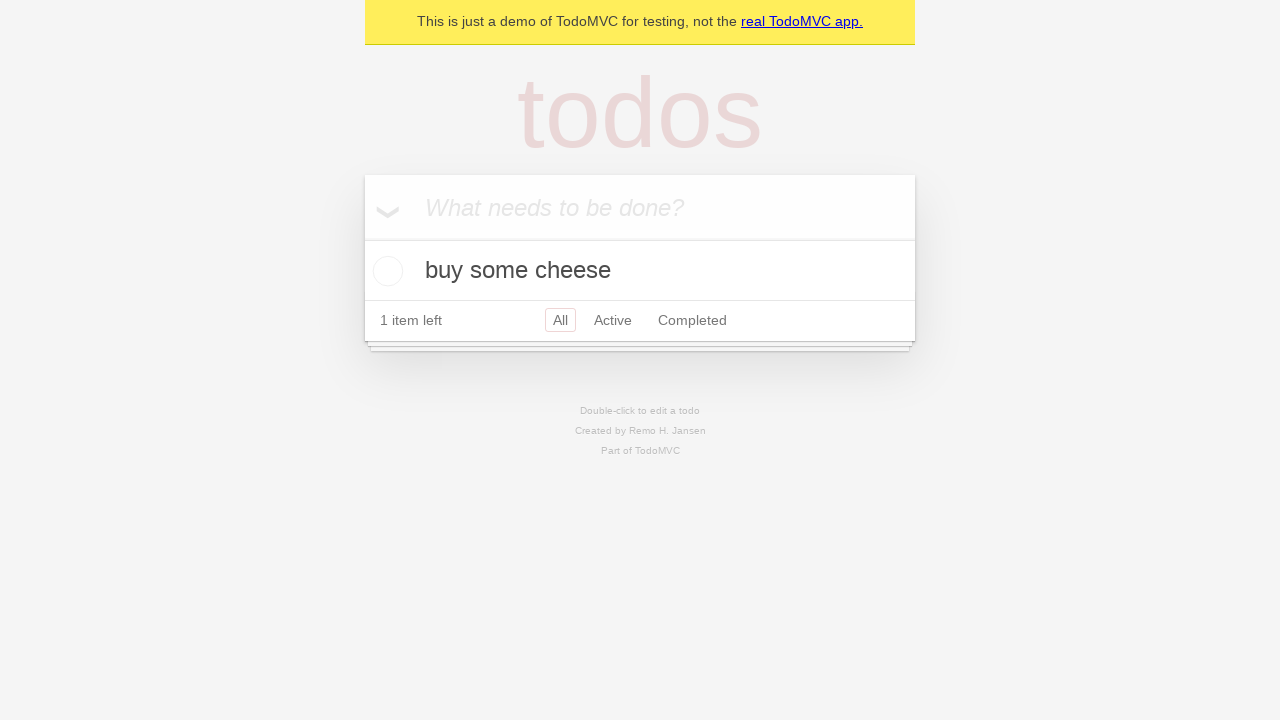

Filled todo input with 'feed the cat' on internal:attr=[placeholder="What needs to be done?"i]
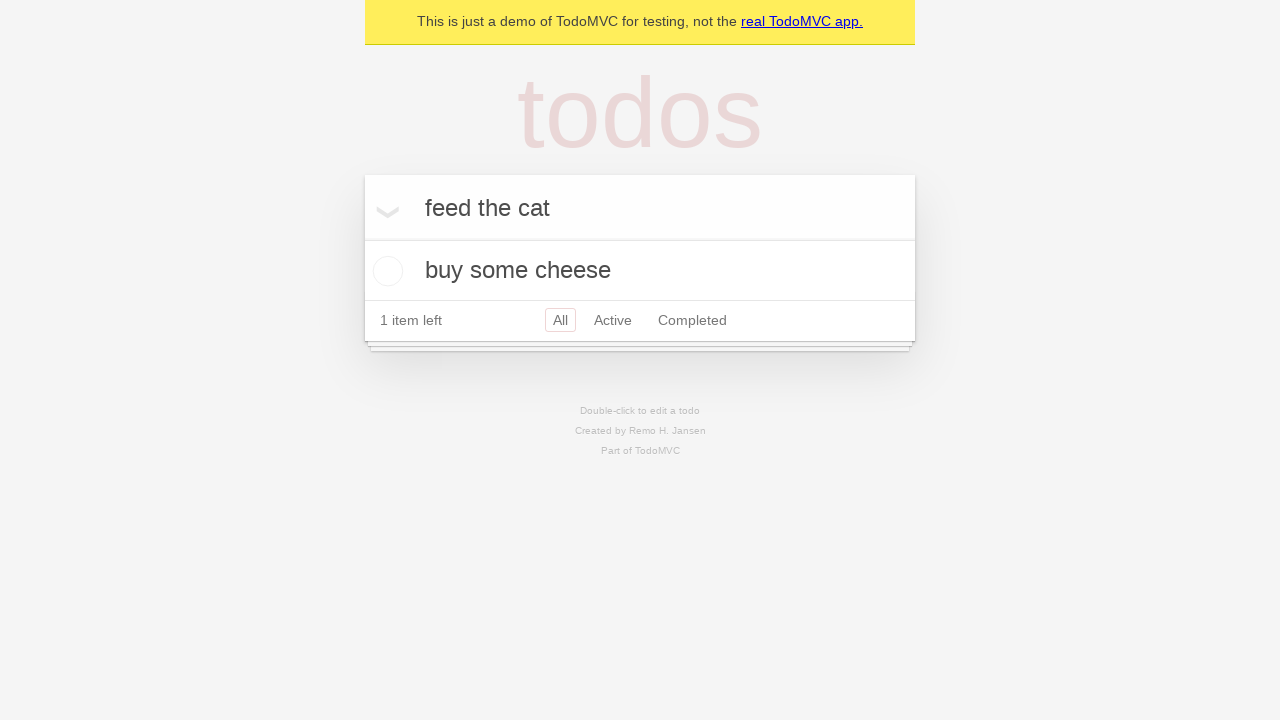

Pressed Enter to add second todo on internal:attr=[placeholder="What needs to be done?"i]
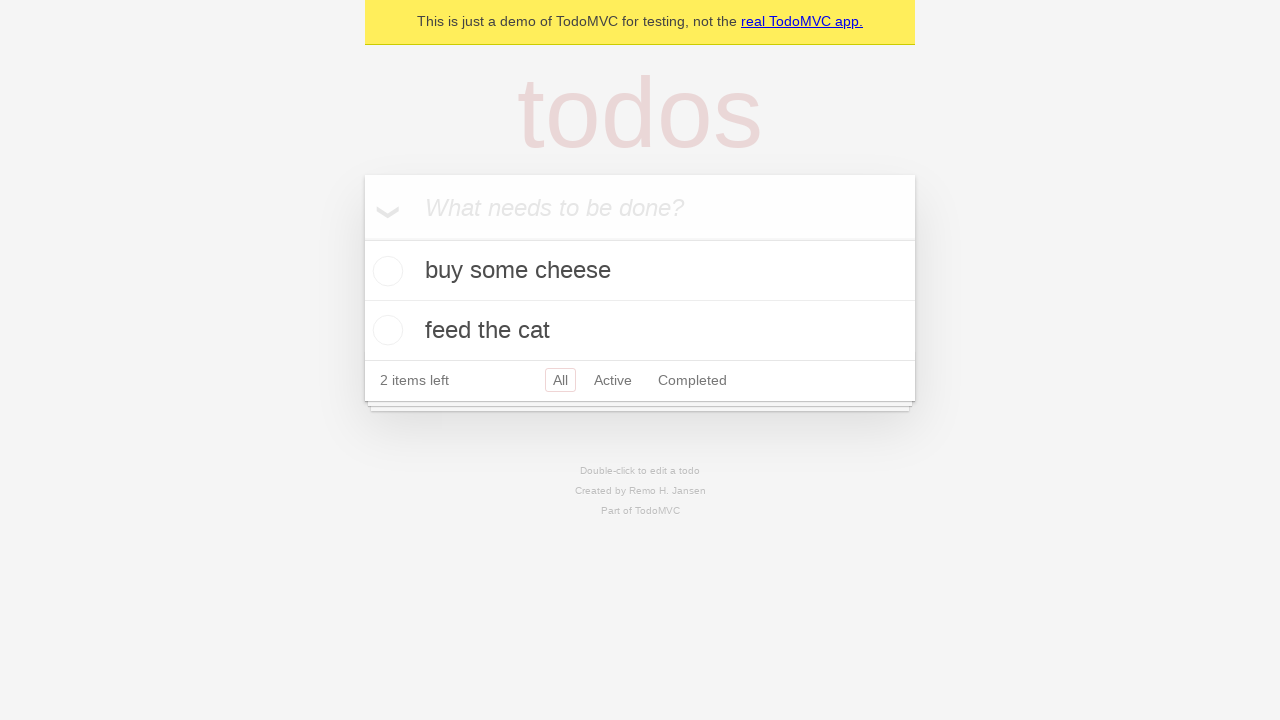

Filled todo input with 'book a doctors appointment' on internal:attr=[placeholder="What needs to be done?"i]
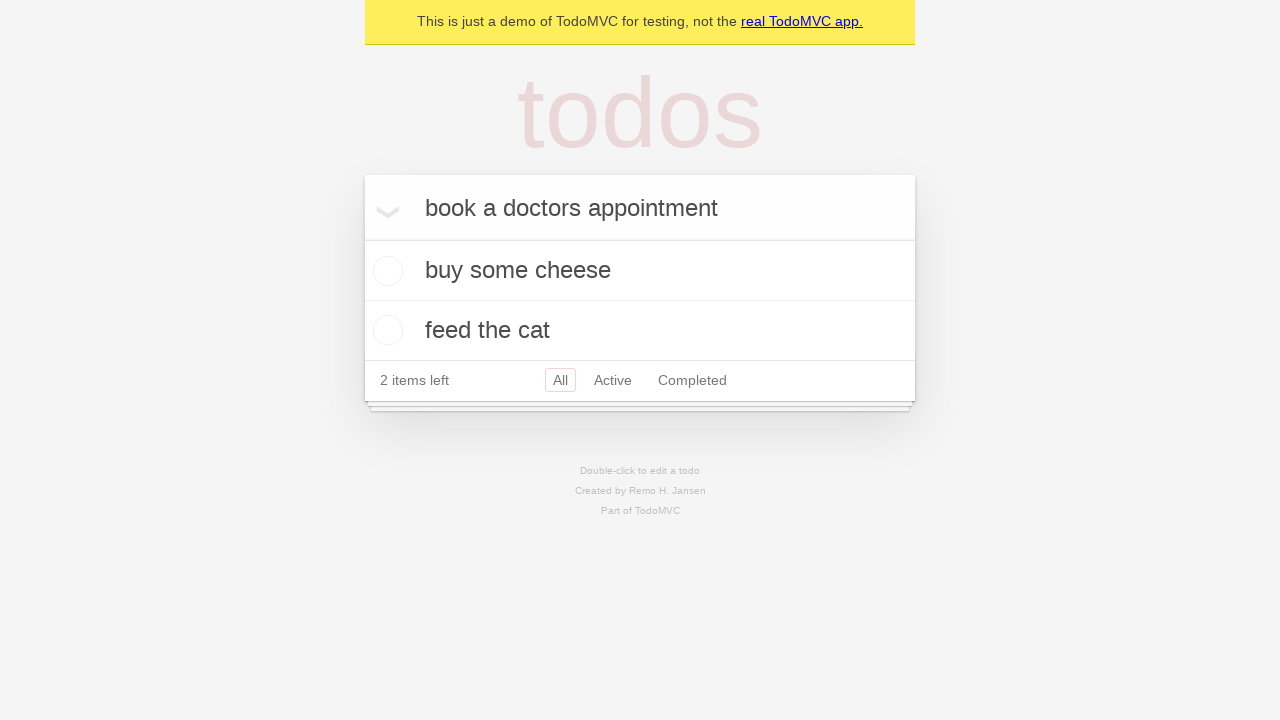

Pressed Enter to add third todo on internal:attr=[placeholder="What needs to be done?"i]
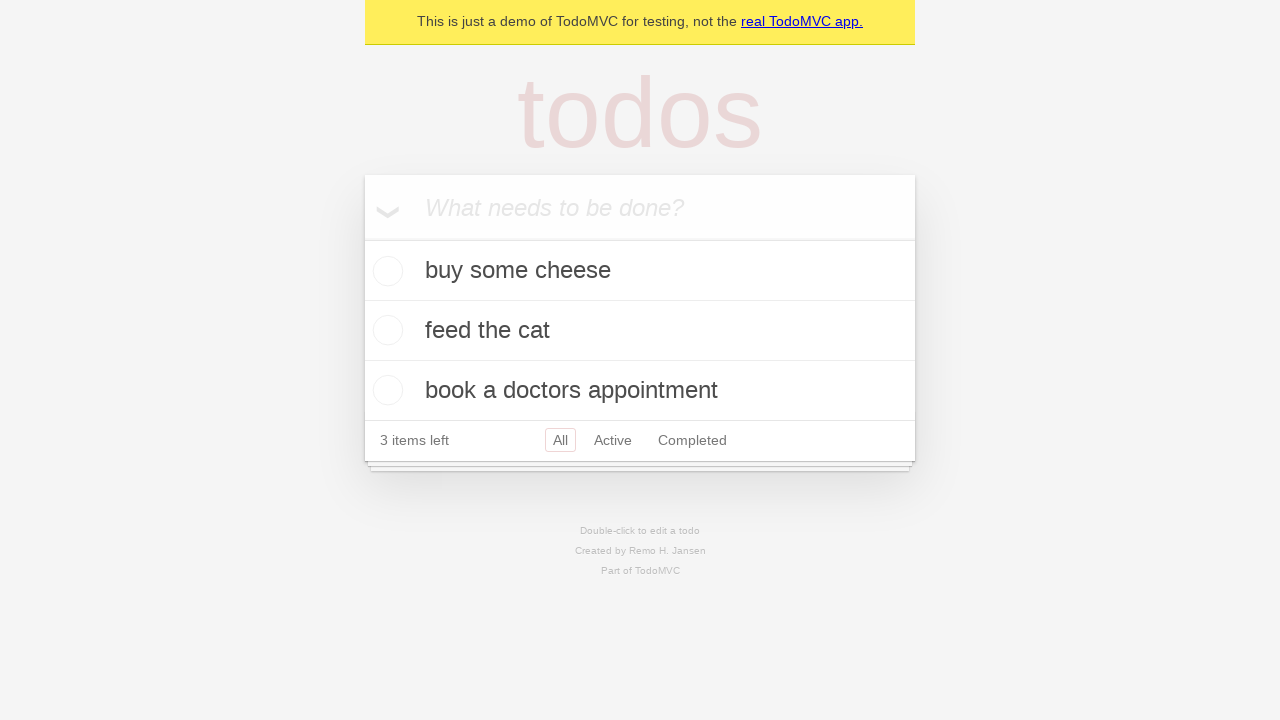

Verified all 3 todo items were added
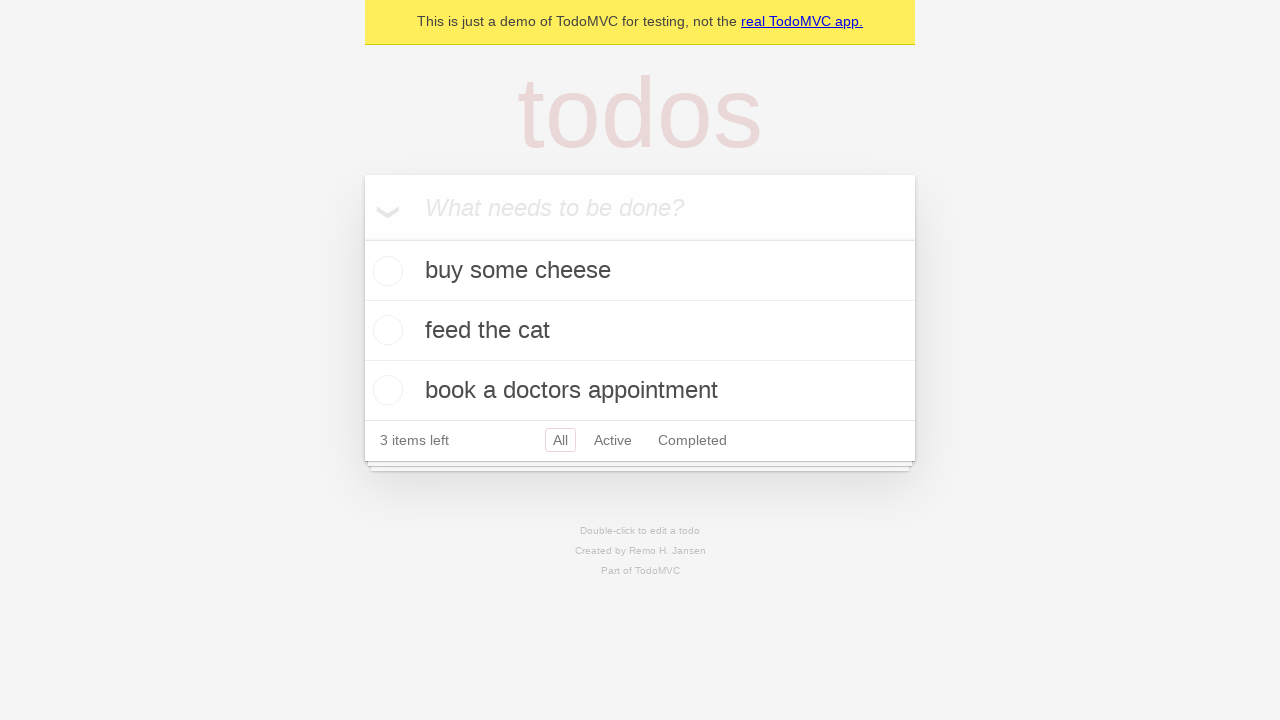

Located the 'Mark all as complete' checkbox
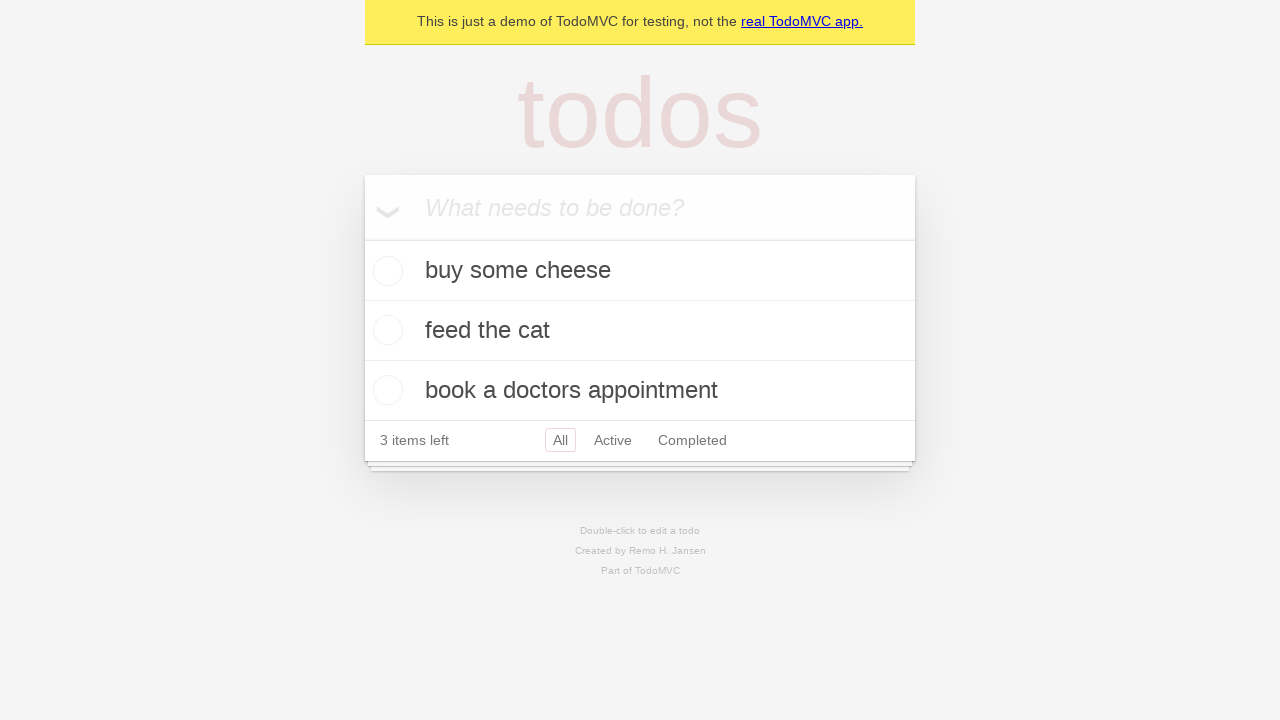

Checked the 'Mark all as complete' checkbox to mark all todos as completed at (362, 238) on internal:label="Mark all as complete"i
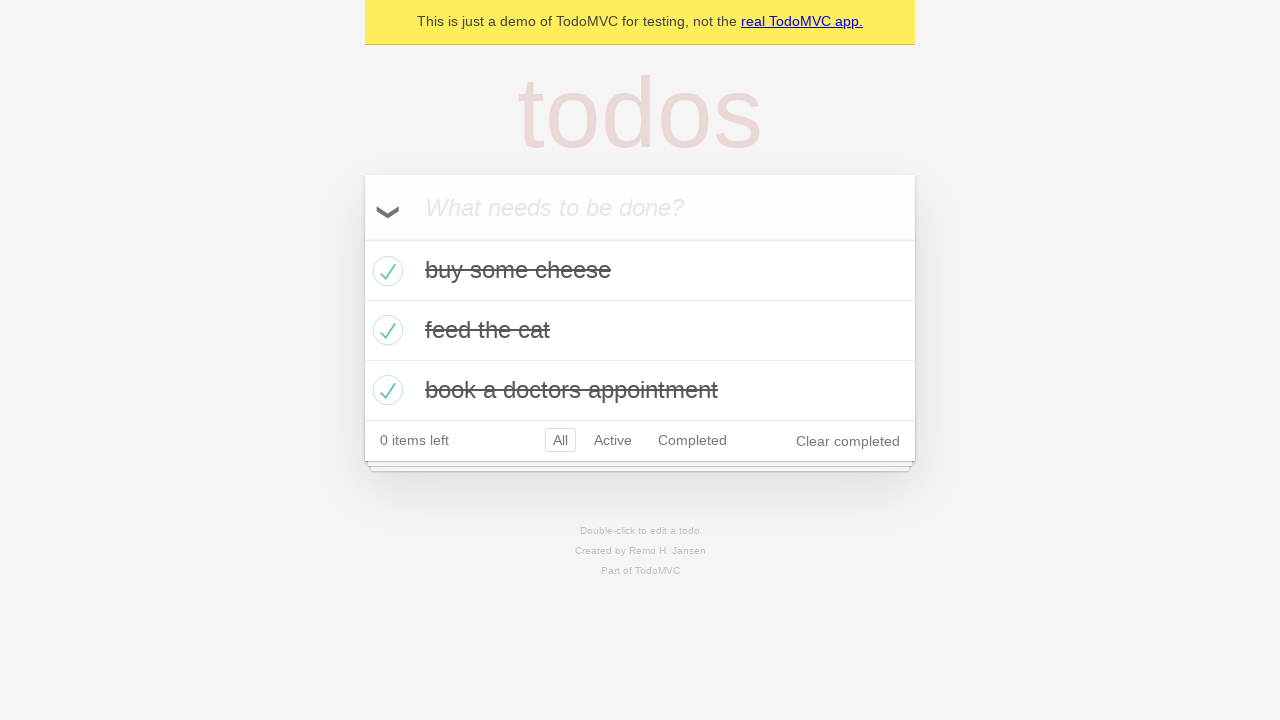

Verified all todo items are now marked as completed
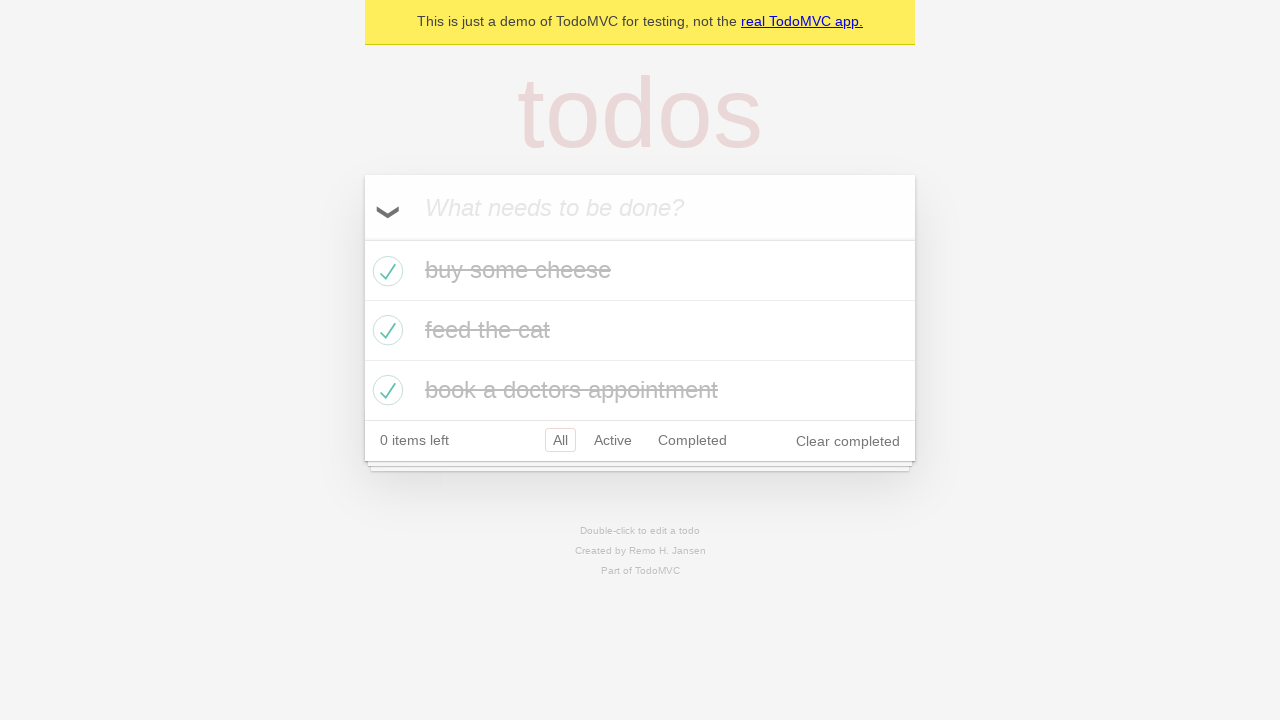

Unchecked the 'Mark all as complete' checkbox to clear all completed states at (362, 238) on internal:label="Mark all as complete"i
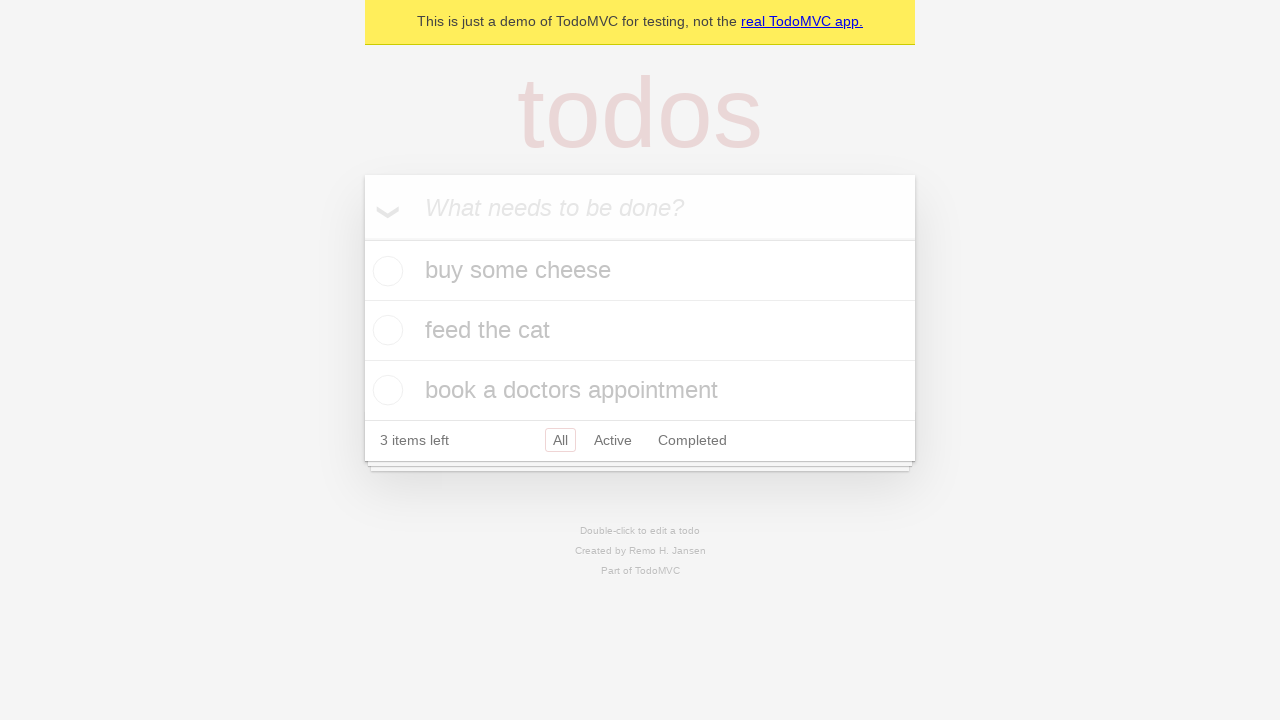

Verified all completed states have been cleared from all todo items
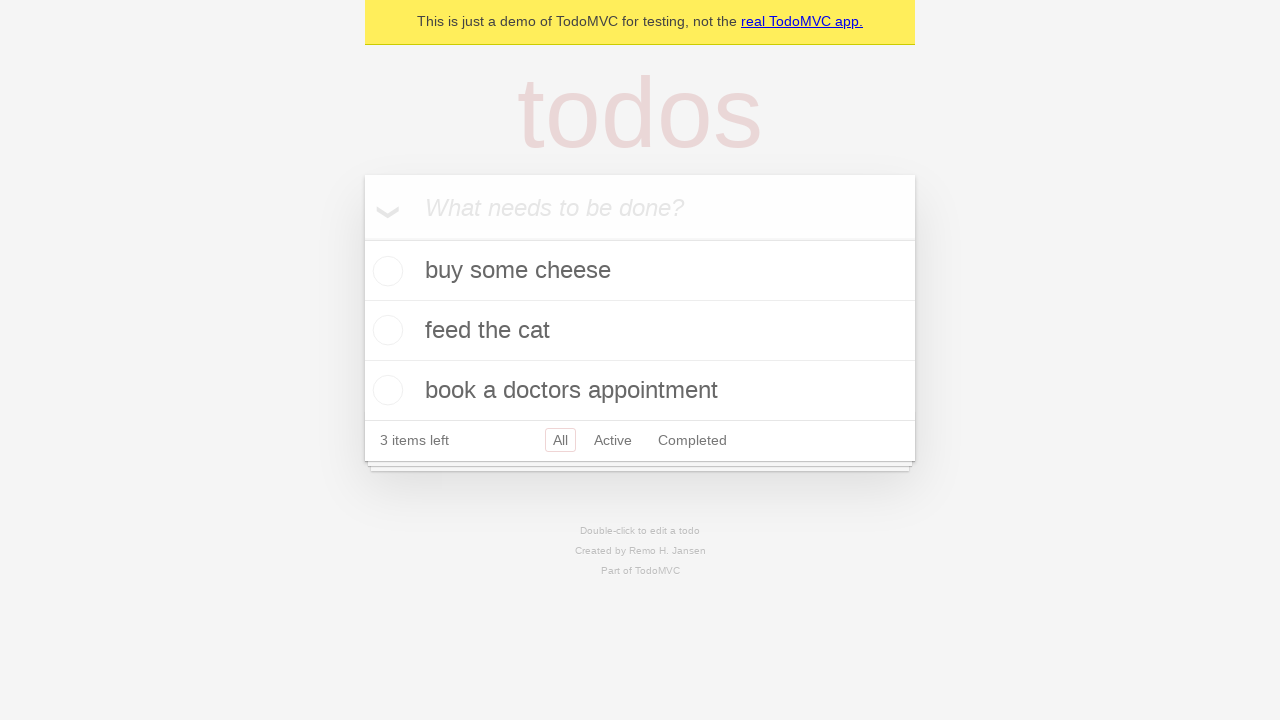

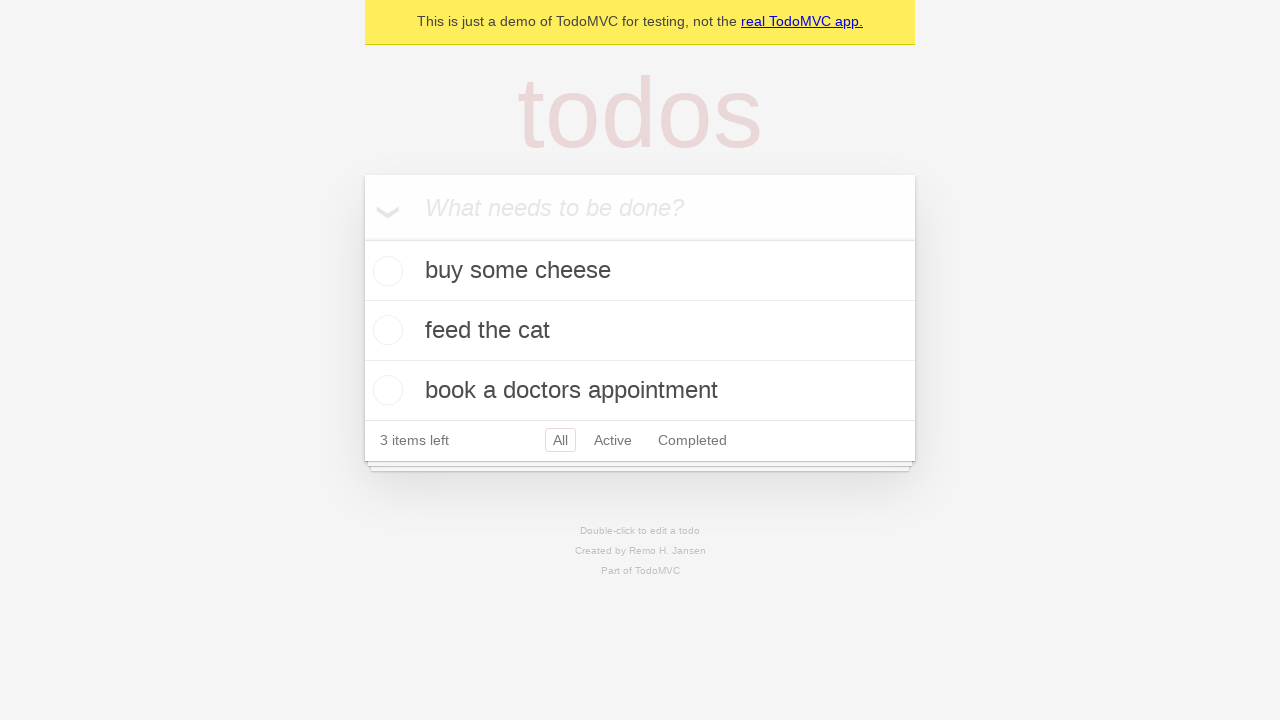